Tests login form validation by clicking sign in button with empty fields and verifying error message appears

Starting URL: https://rahulshettyacademy.com/loginpagePractise/

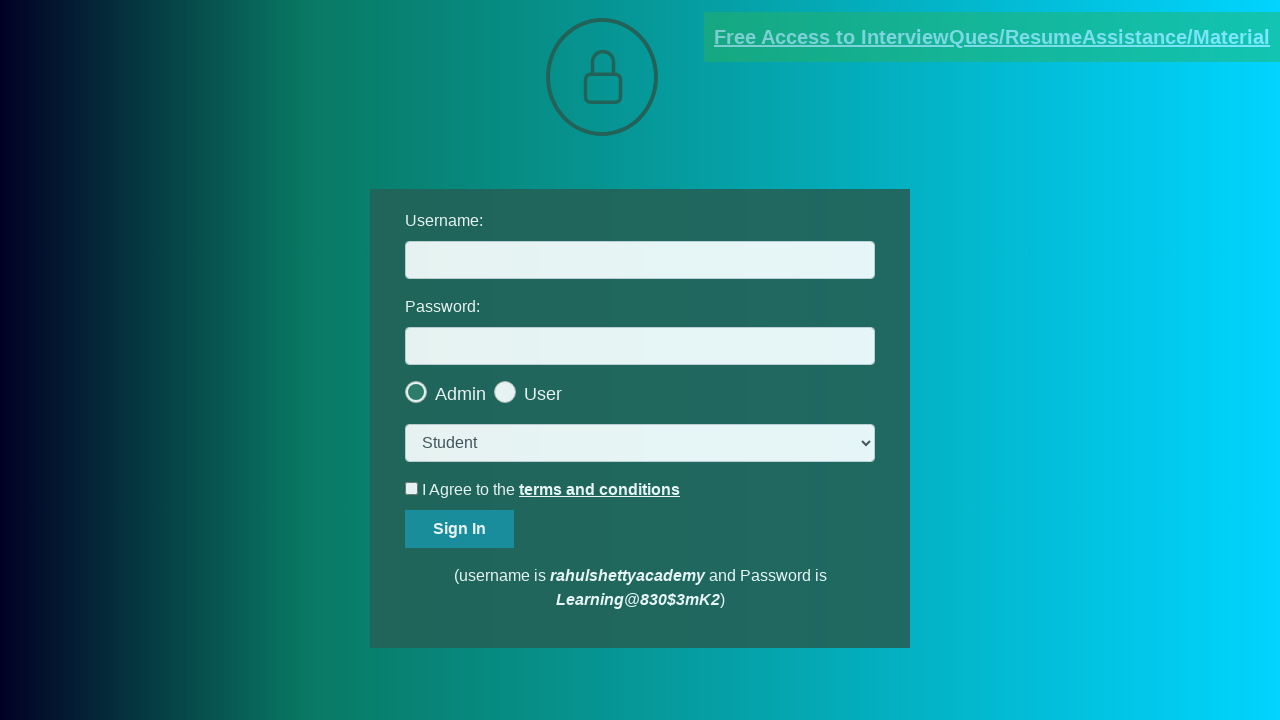

Clicked sign in button with empty email and password fields at (460, 529) on #signInBtn
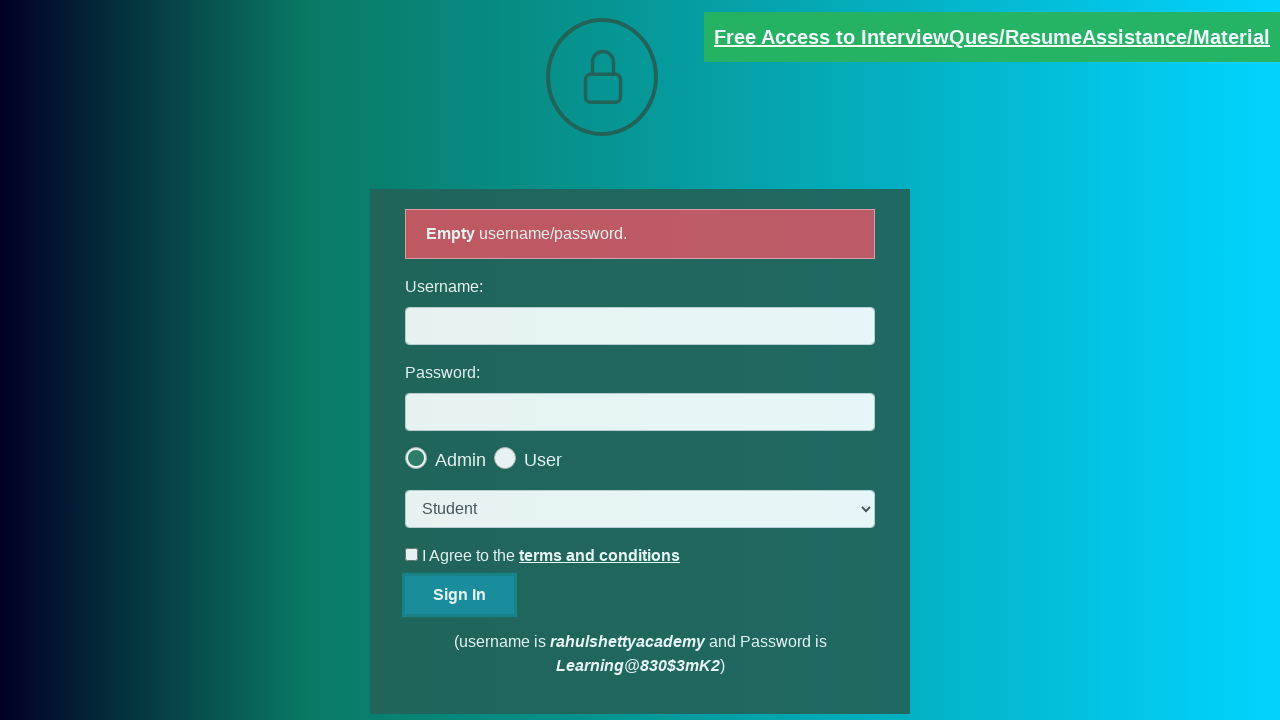

Verified error message appears with 'Empty' text for validation
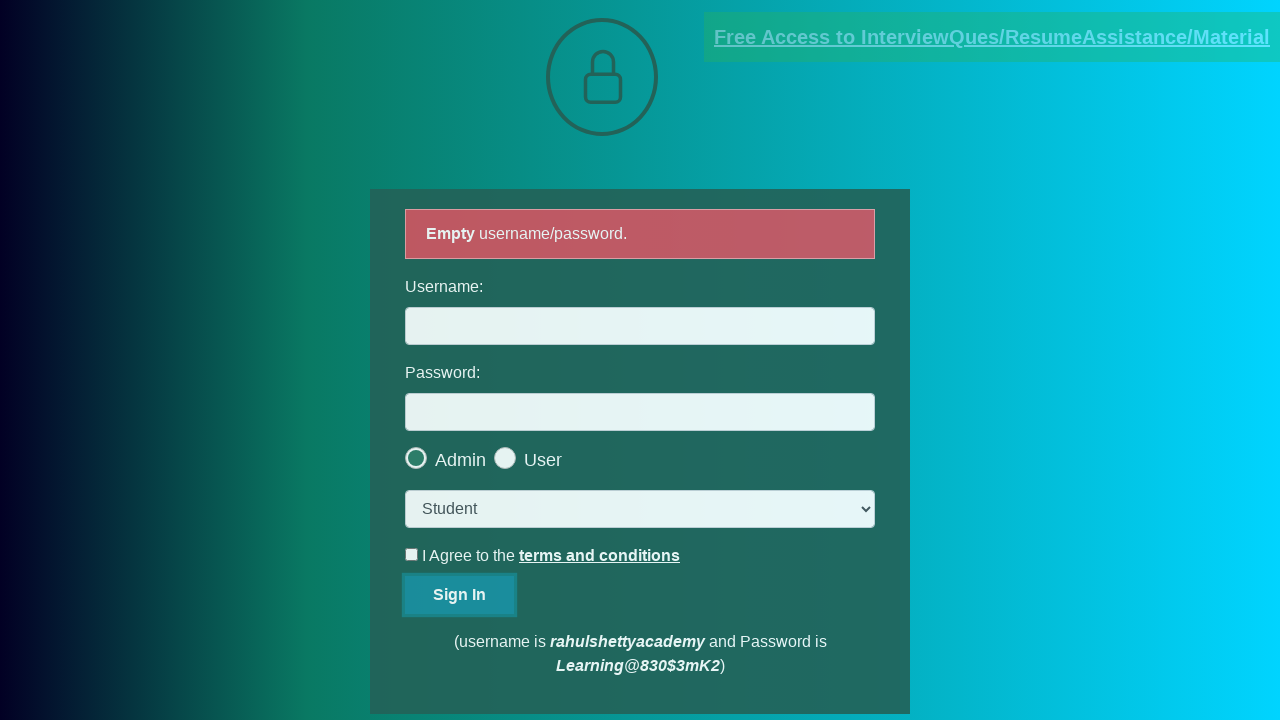

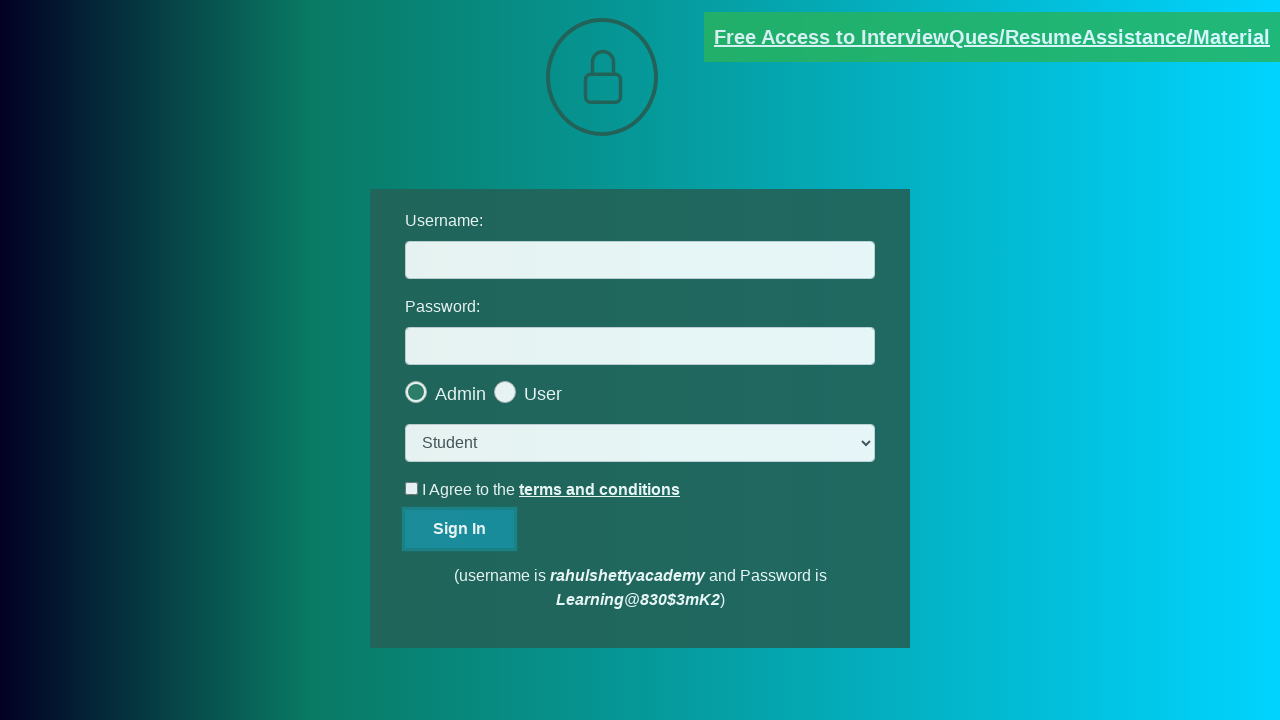